Tests the Python.org search functionality by searching for "pycon" and verifying that results are found

Starting URL: http://www.python.org

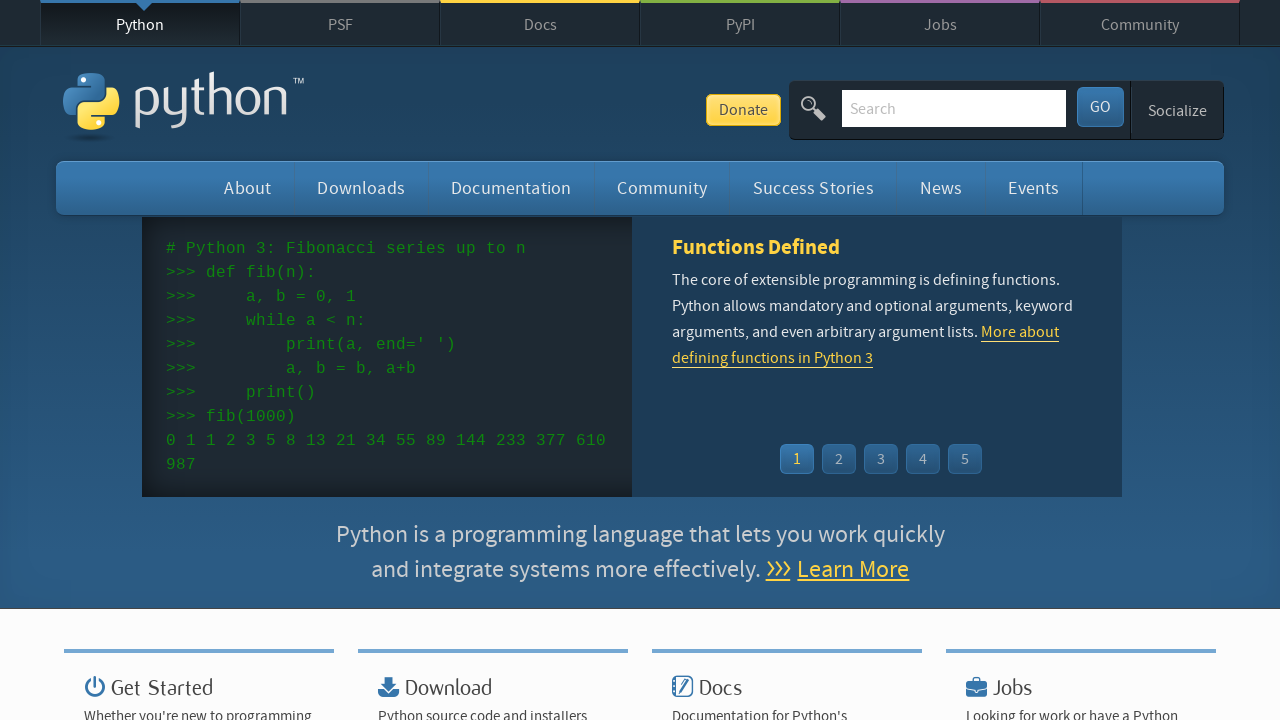

Verified 'Python' is in page title
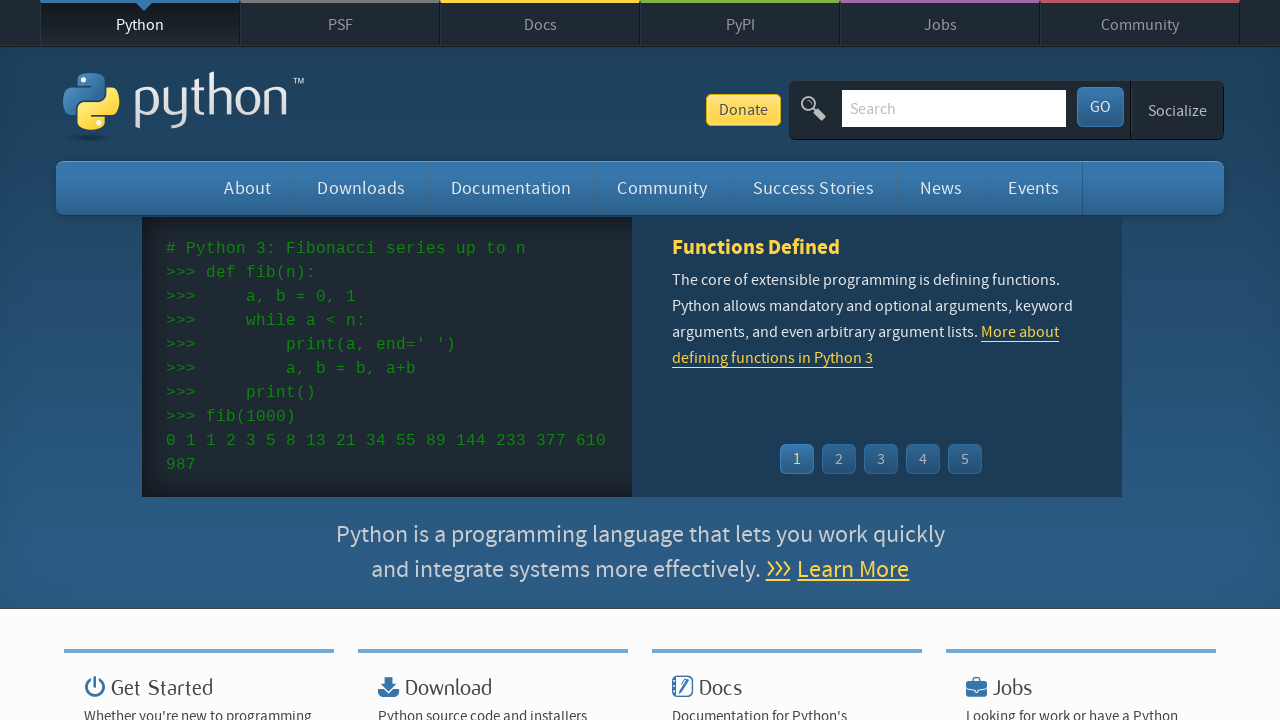

Cleared search box on input[name='q']
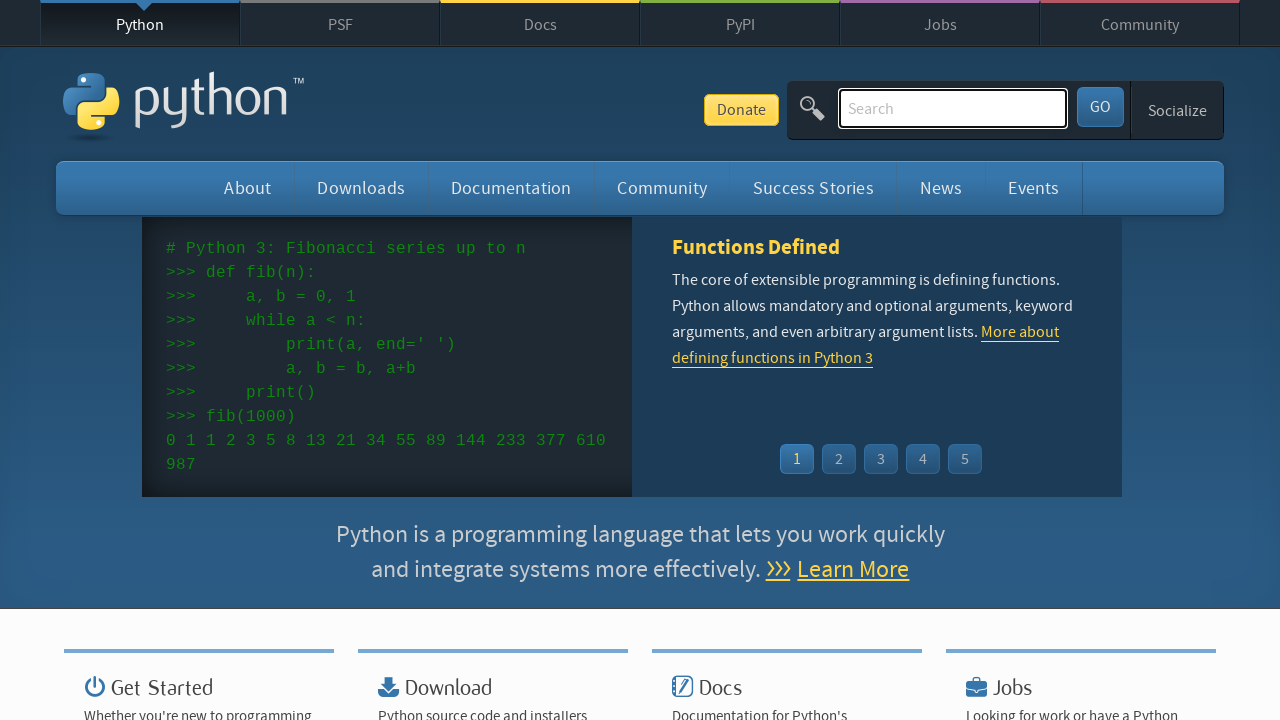

Filled search box with 'pycon' on input[name='q']
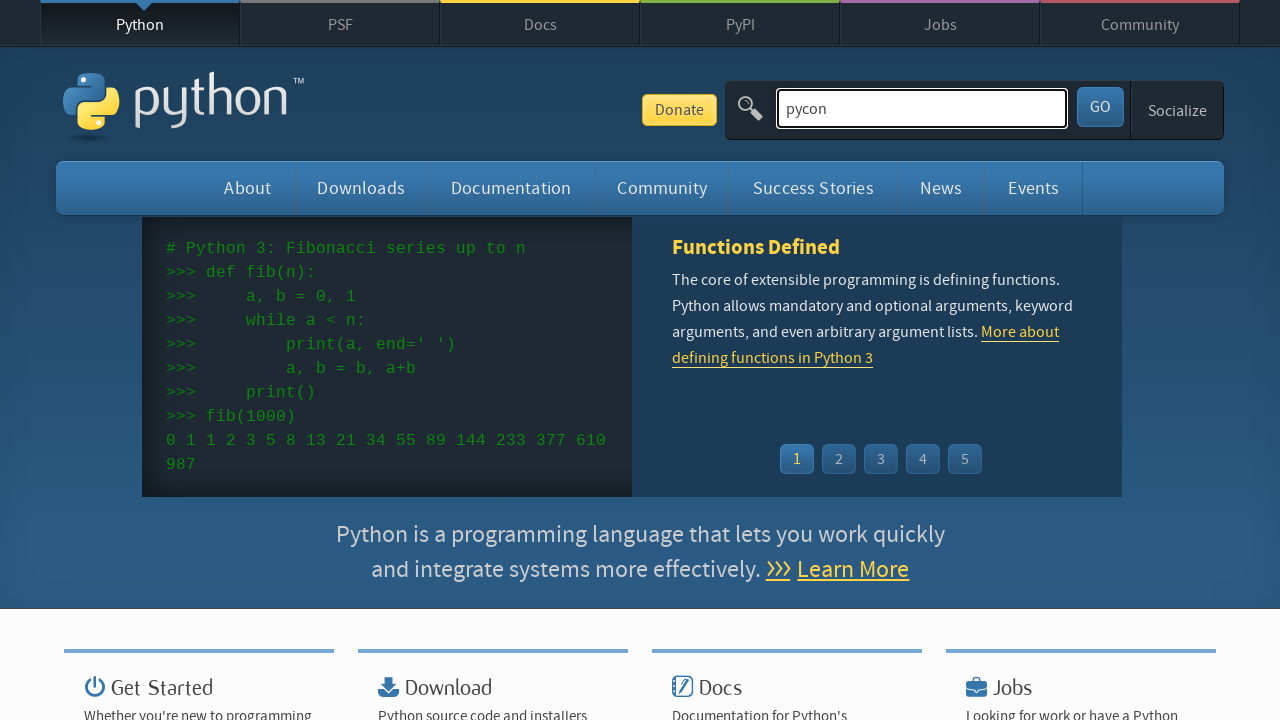

Pressed Enter to submit search query on input[name='q']
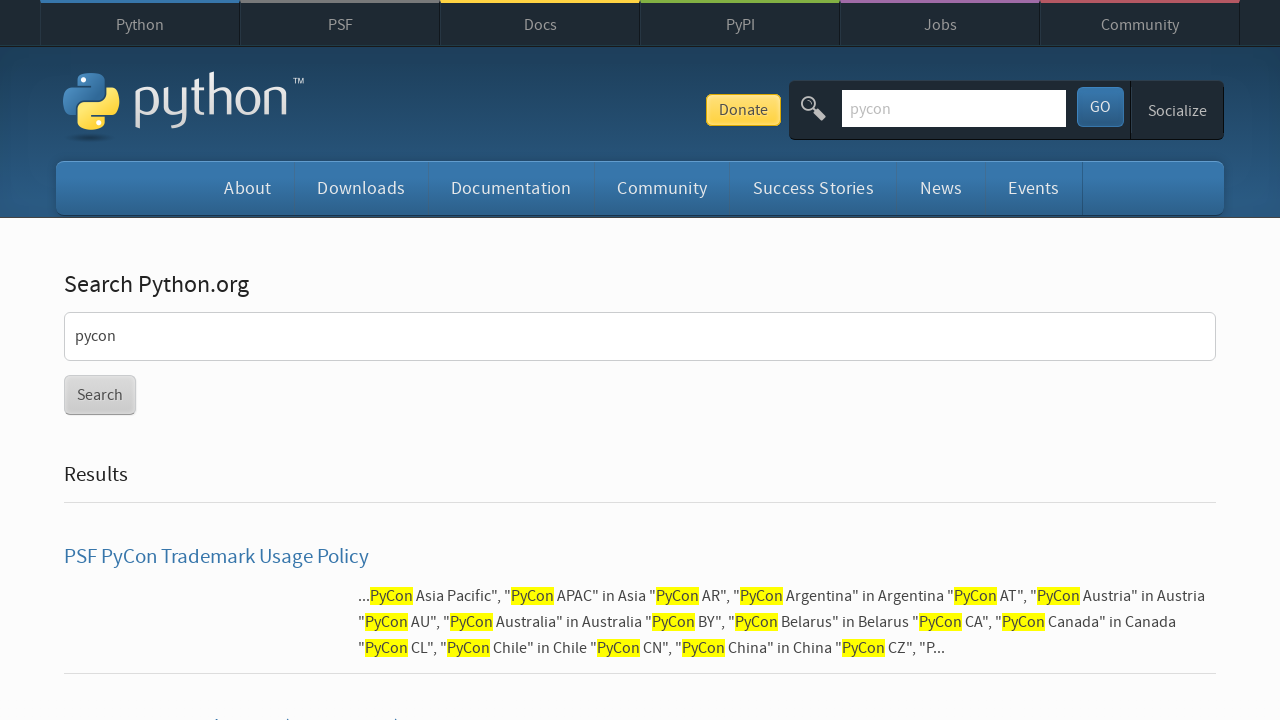

Waited for page to reach networkidle state
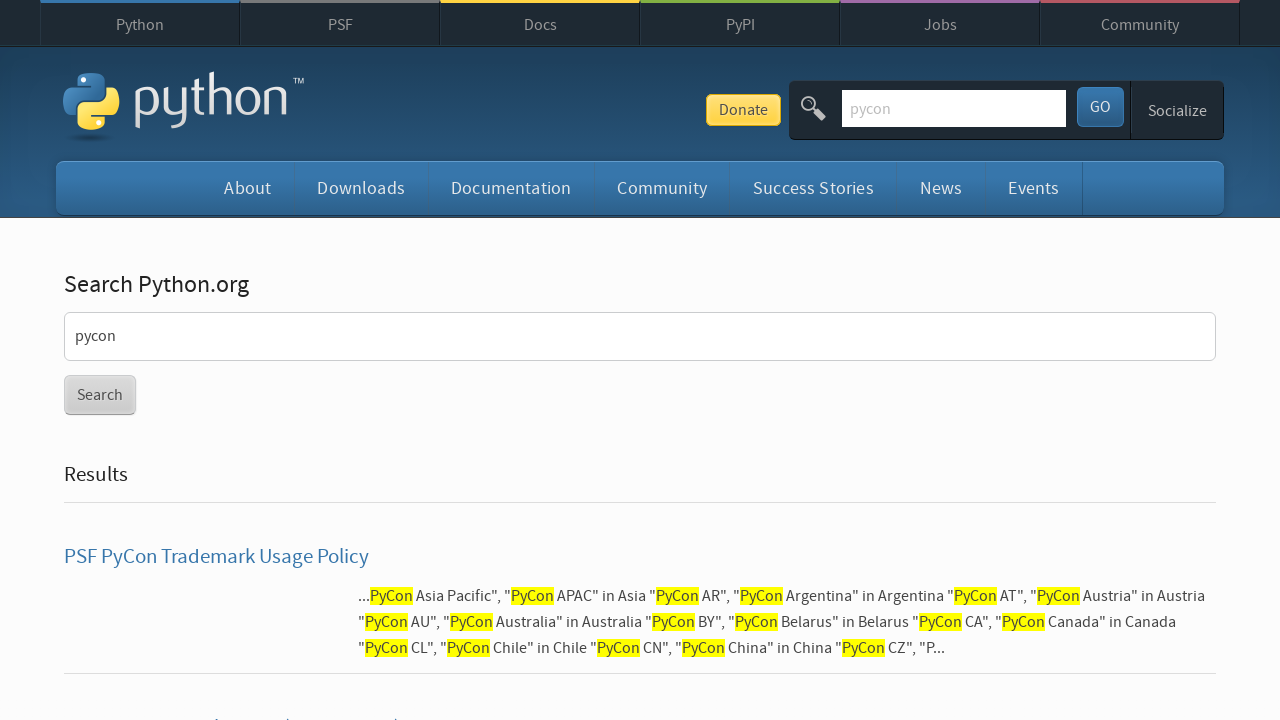

Verified search results were found (no 'No results found' message)
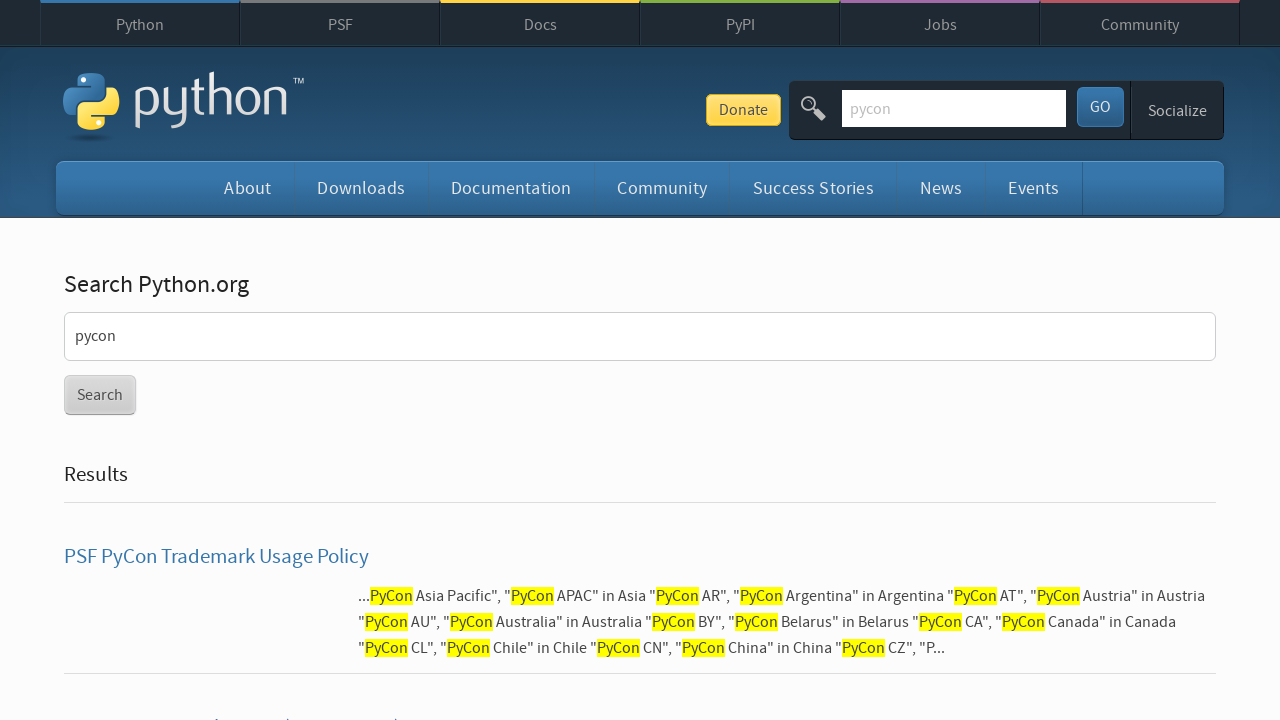

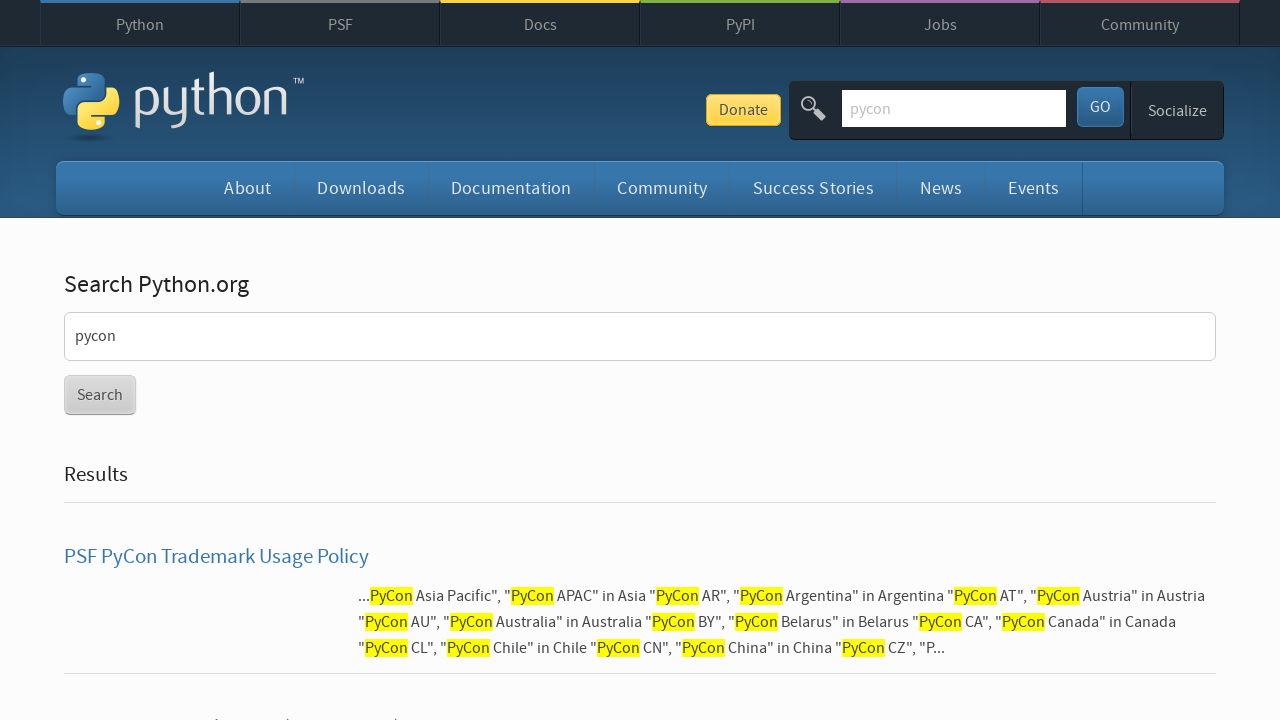